Tests editing a todo item by double-clicking, changing the text, and pressing Enter

Starting URL: https://demo.playwright.dev/todomvc

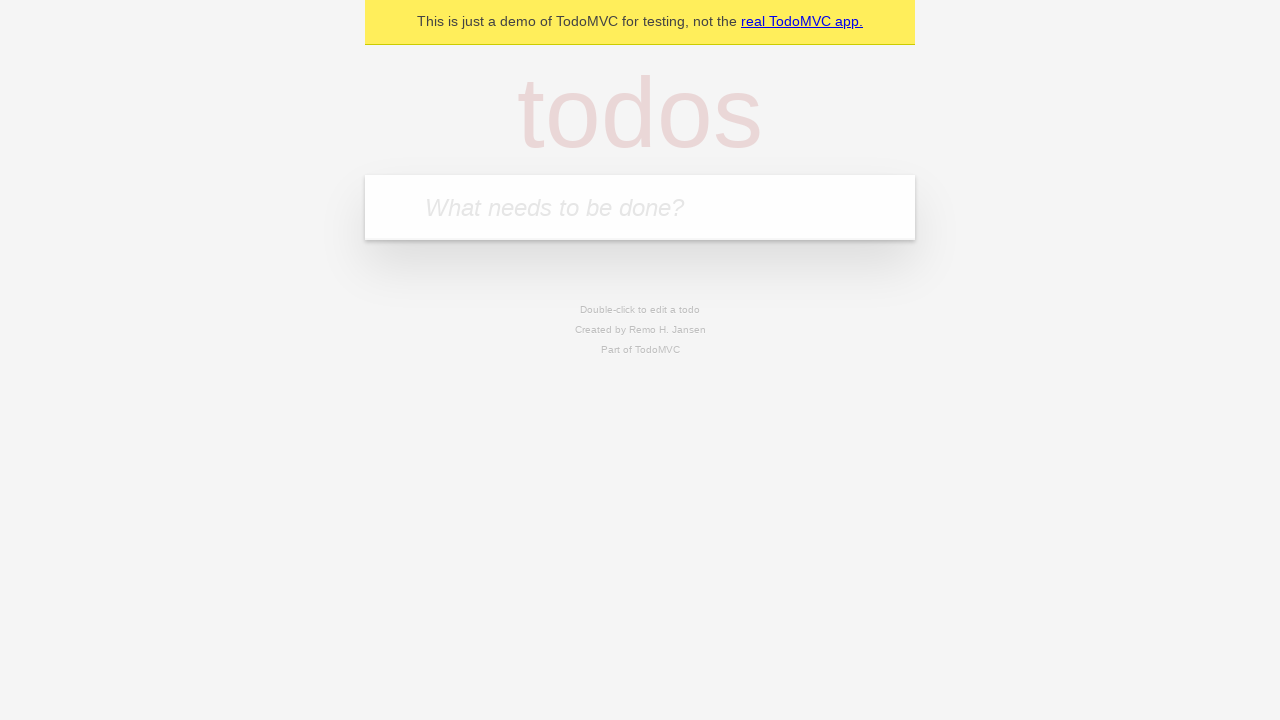

Filled new todo input with 'buy some cheese' on internal:attr=[placeholder="What needs to be done?"i]
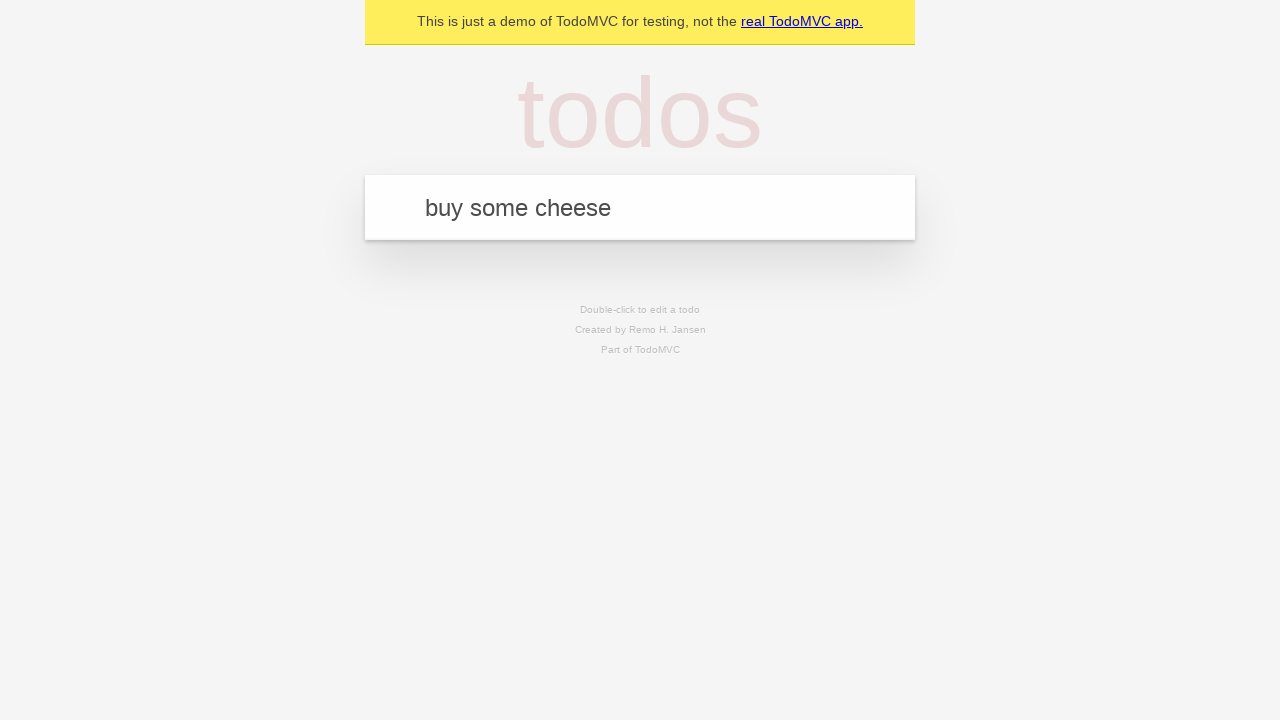

Pressed Enter to create first todo on internal:attr=[placeholder="What needs to be done?"i]
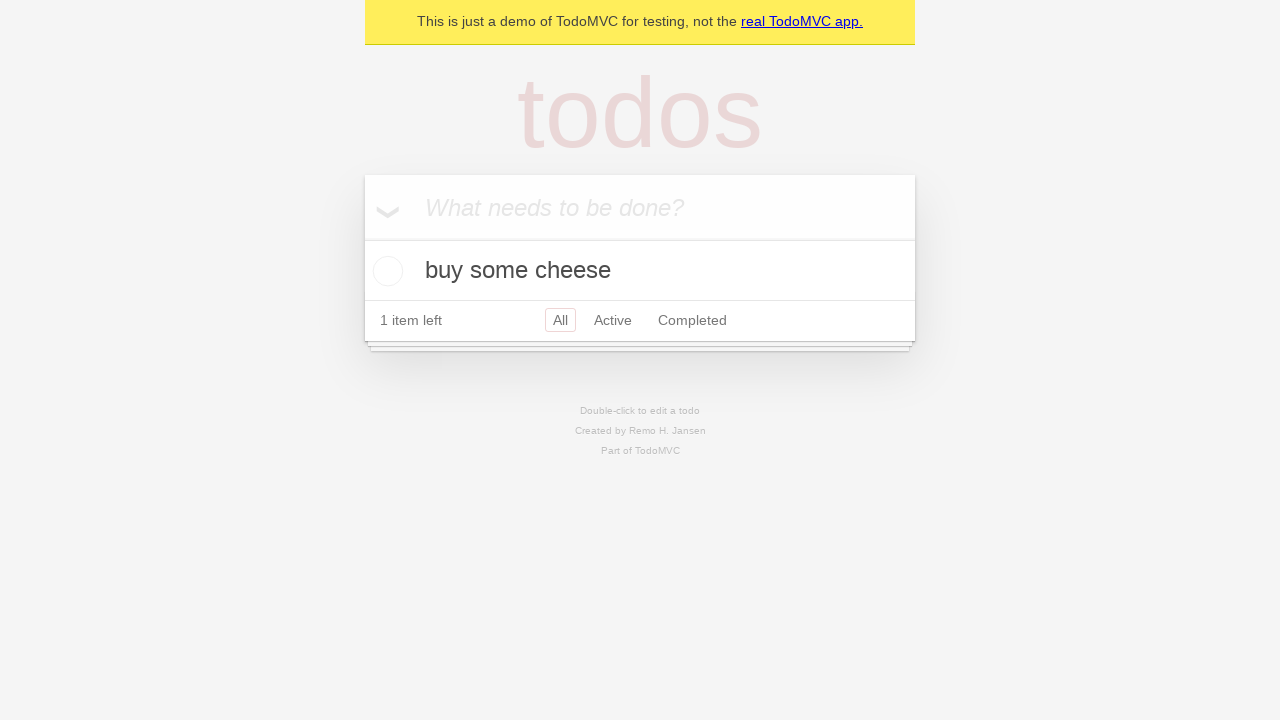

Filled new todo input with 'feed the cat' on internal:attr=[placeholder="What needs to be done?"i]
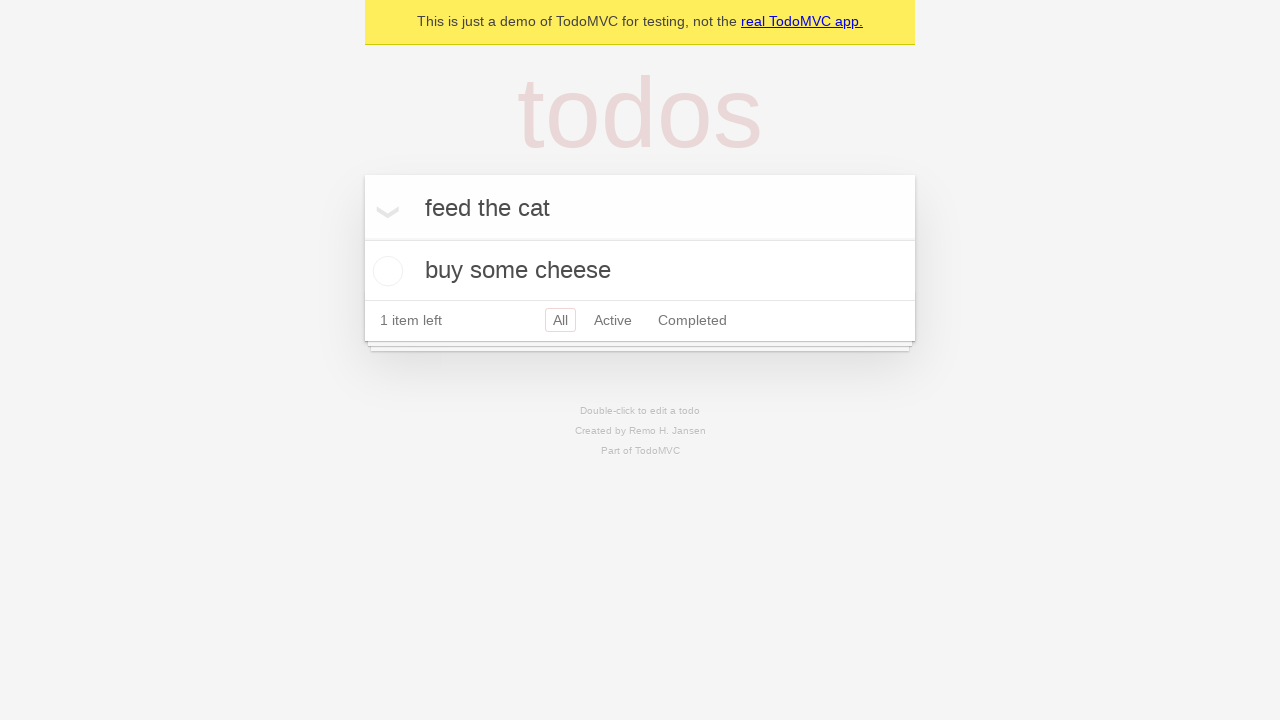

Pressed Enter to create second todo on internal:attr=[placeholder="What needs to be done?"i]
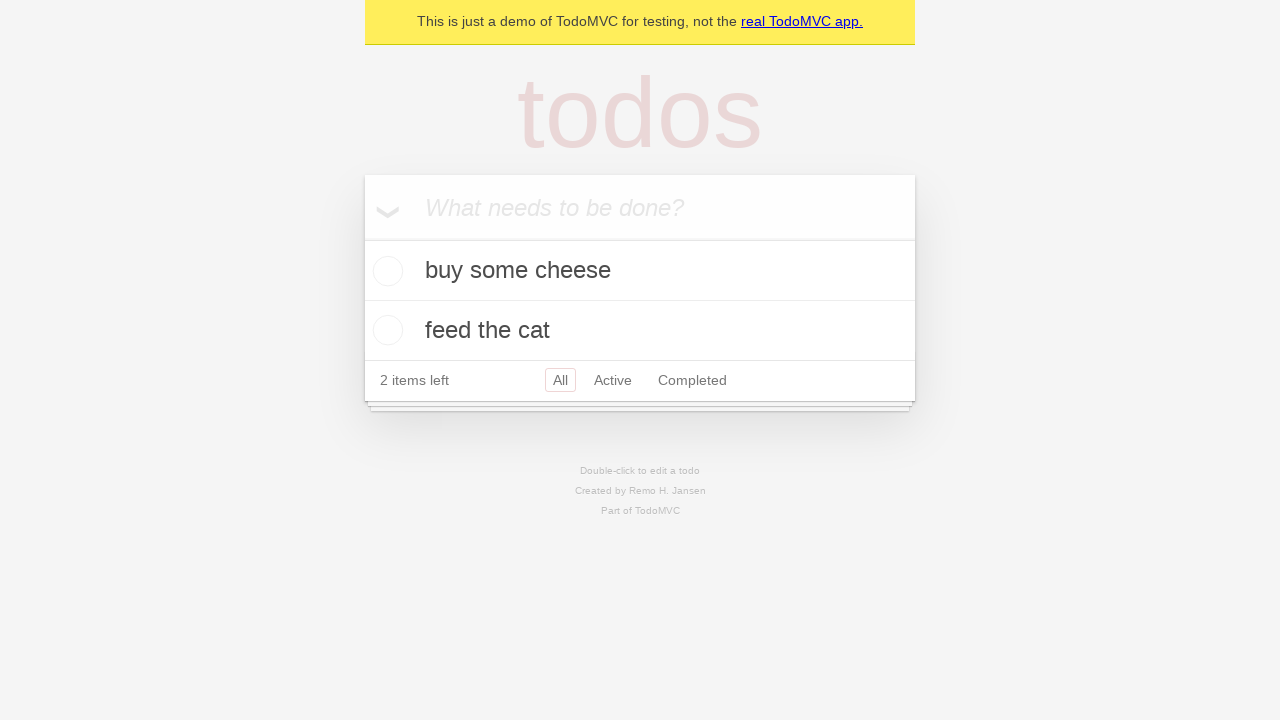

Filled new todo input with 'book a doctors appointment' on internal:attr=[placeholder="What needs to be done?"i]
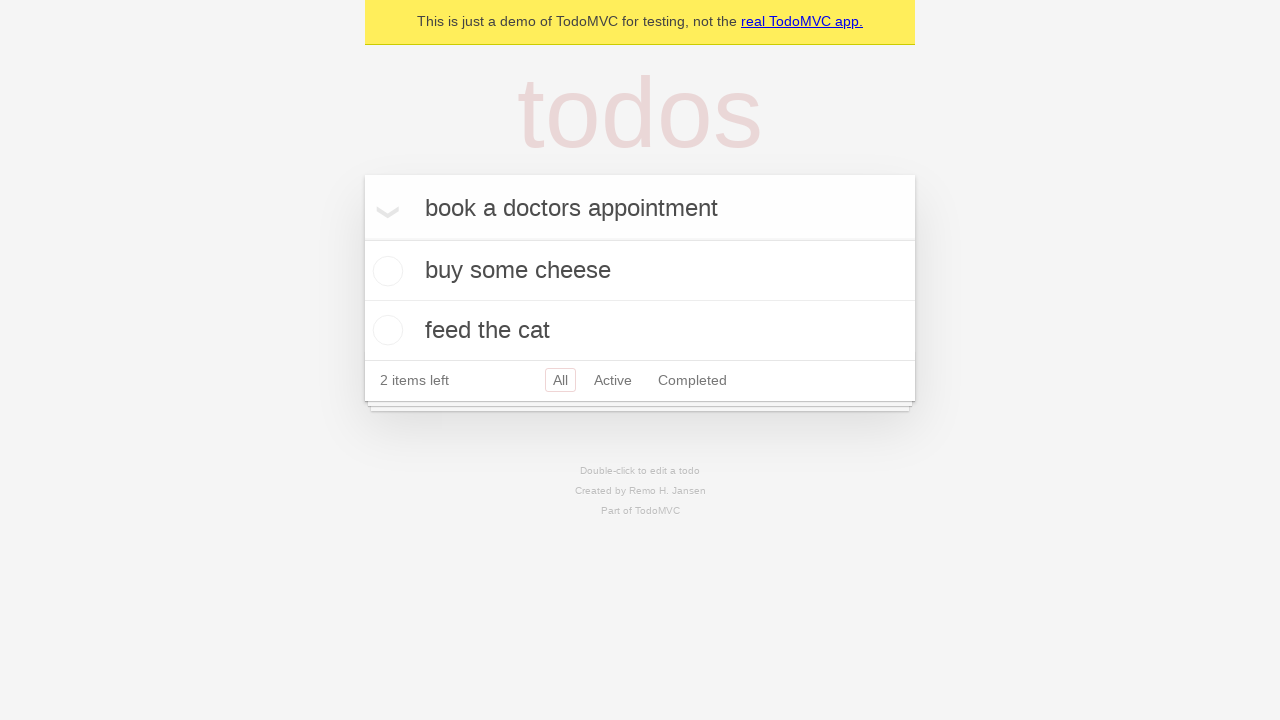

Pressed Enter to create third todo on internal:attr=[placeholder="What needs to be done?"i]
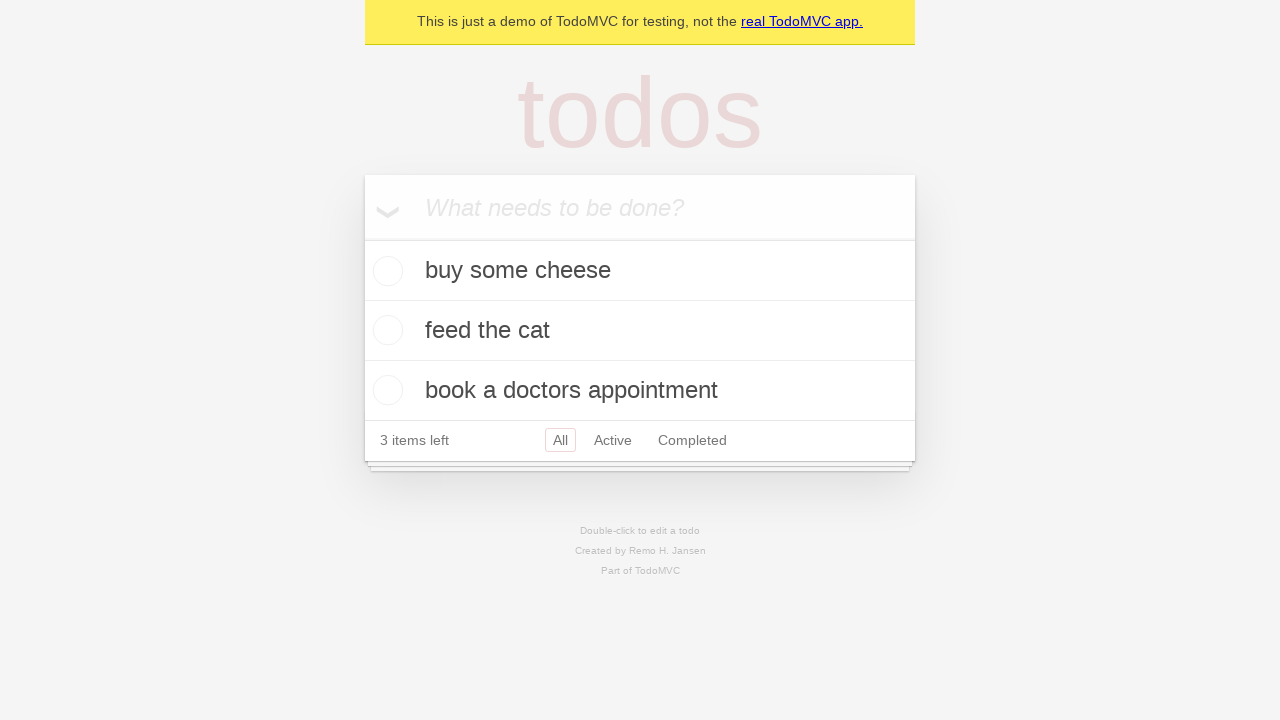

Located all todo items
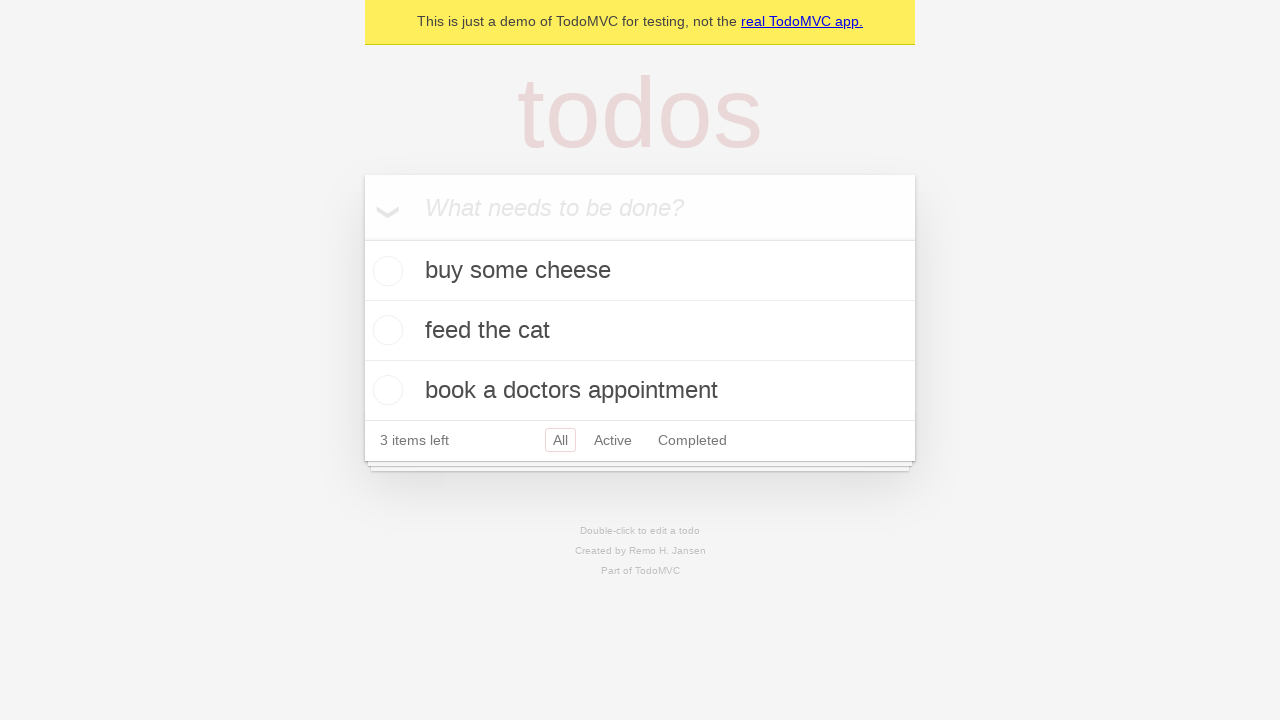

Selected second todo item
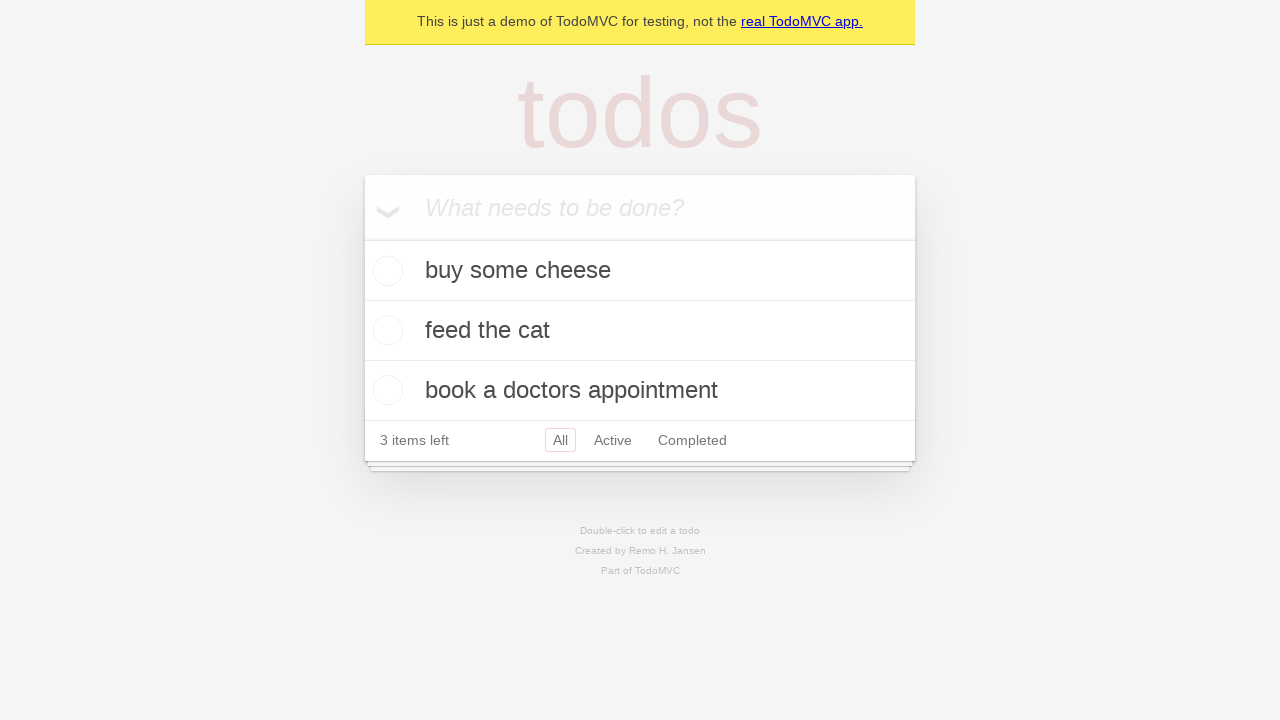

Double-clicked second todo to enter edit mode at (640, 331) on internal:testid=[data-testid="todo-item"s] >> nth=1
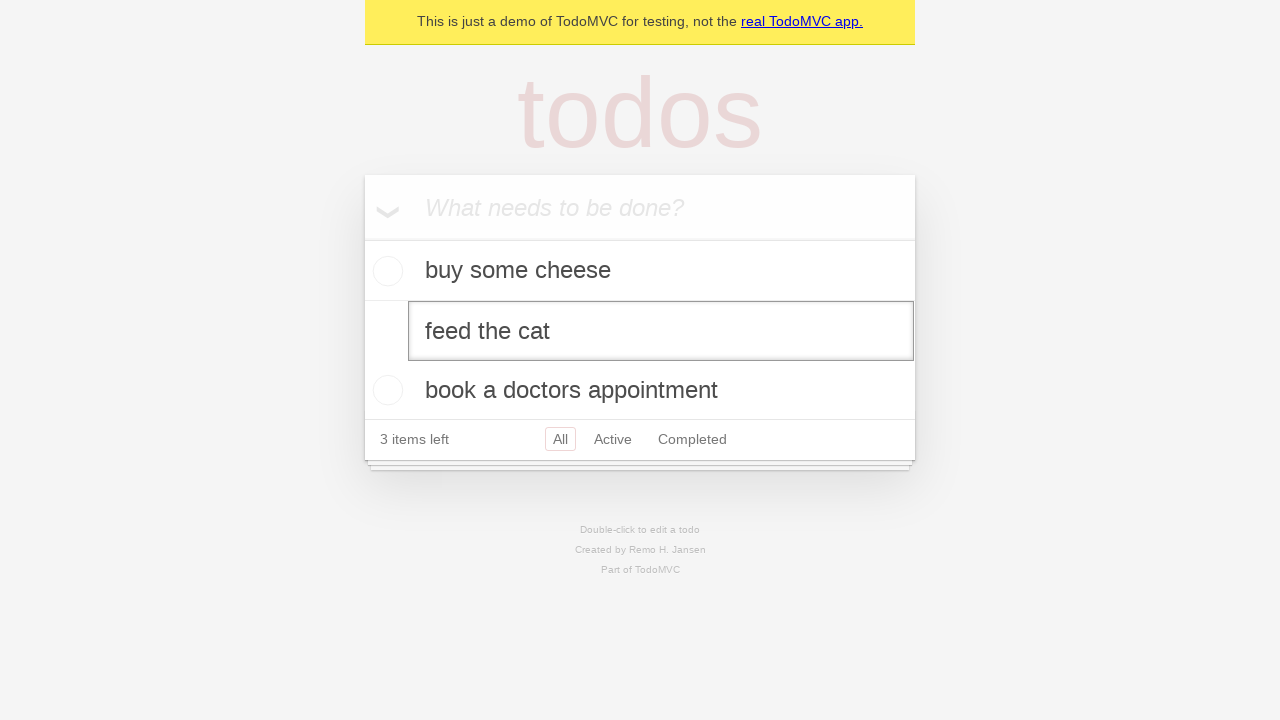

Located edit input field in second todo
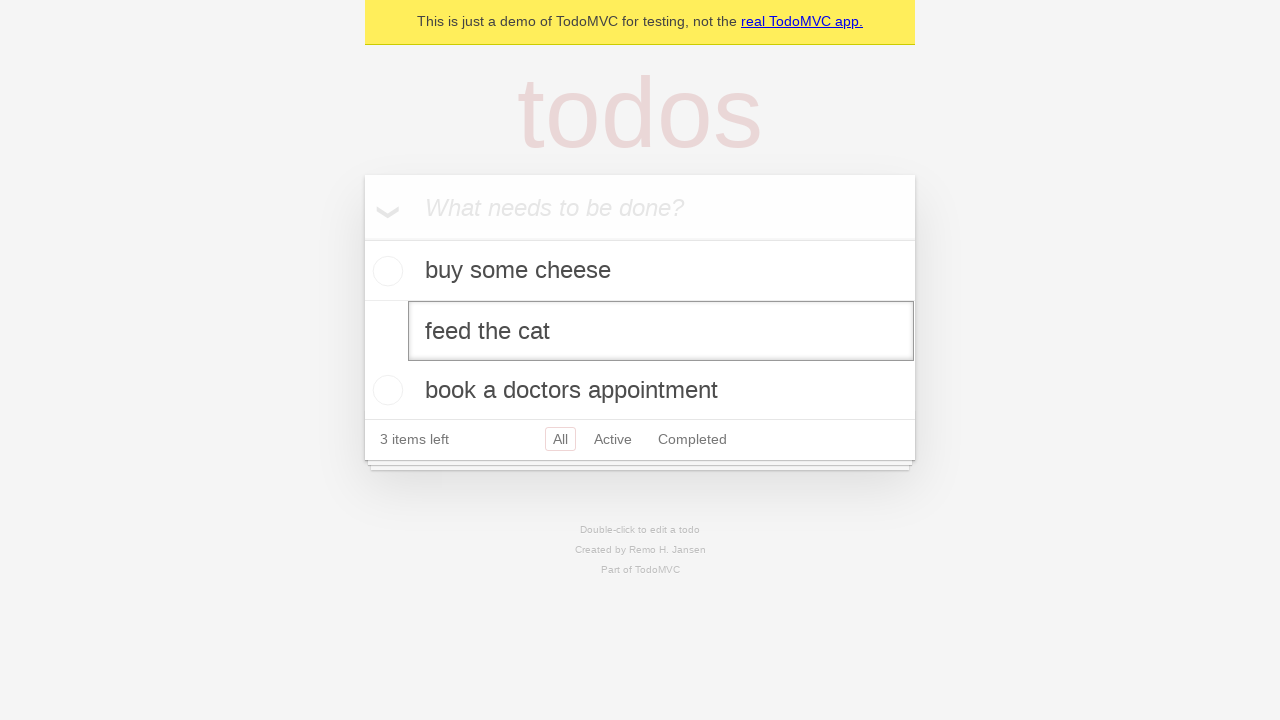

Filled edit input with 'buy some sausages' on internal:testid=[data-testid="todo-item"s] >> nth=1 >> internal:role=textbox[nam
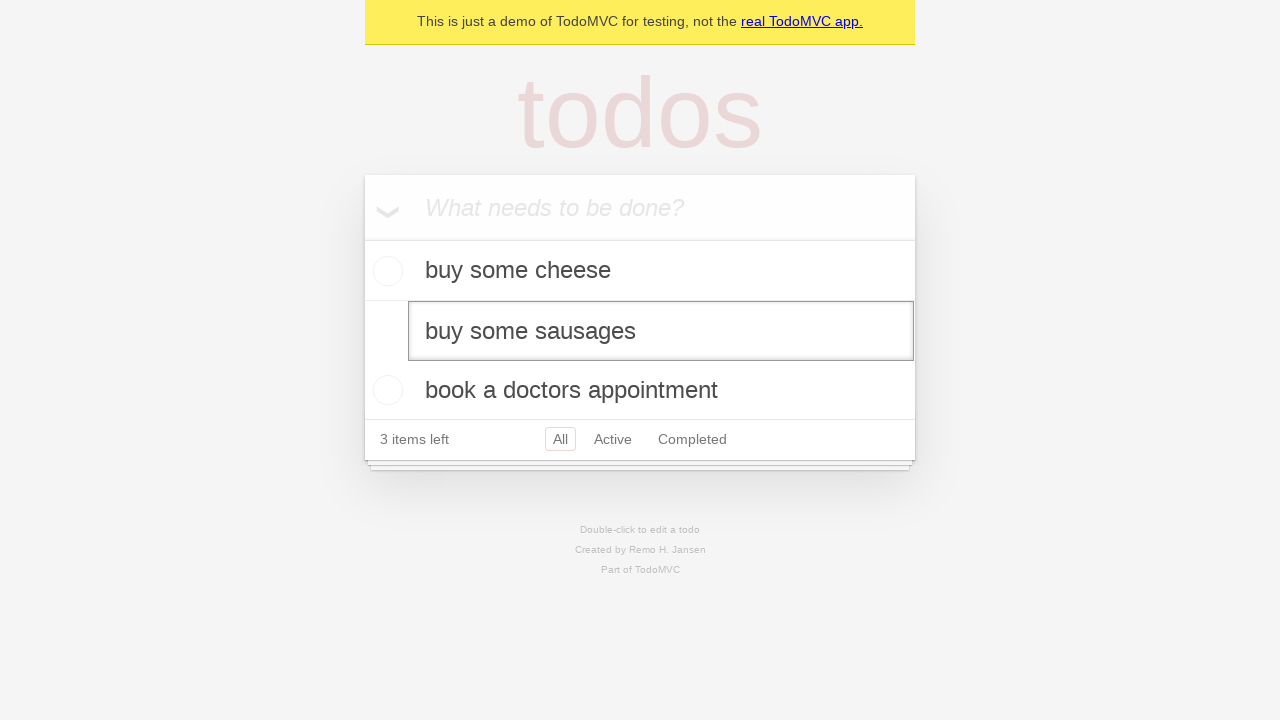

Pressed Enter to save edited todo item on internal:testid=[data-testid="todo-item"s] >> nth=1 >> internal:role=textbox[nam
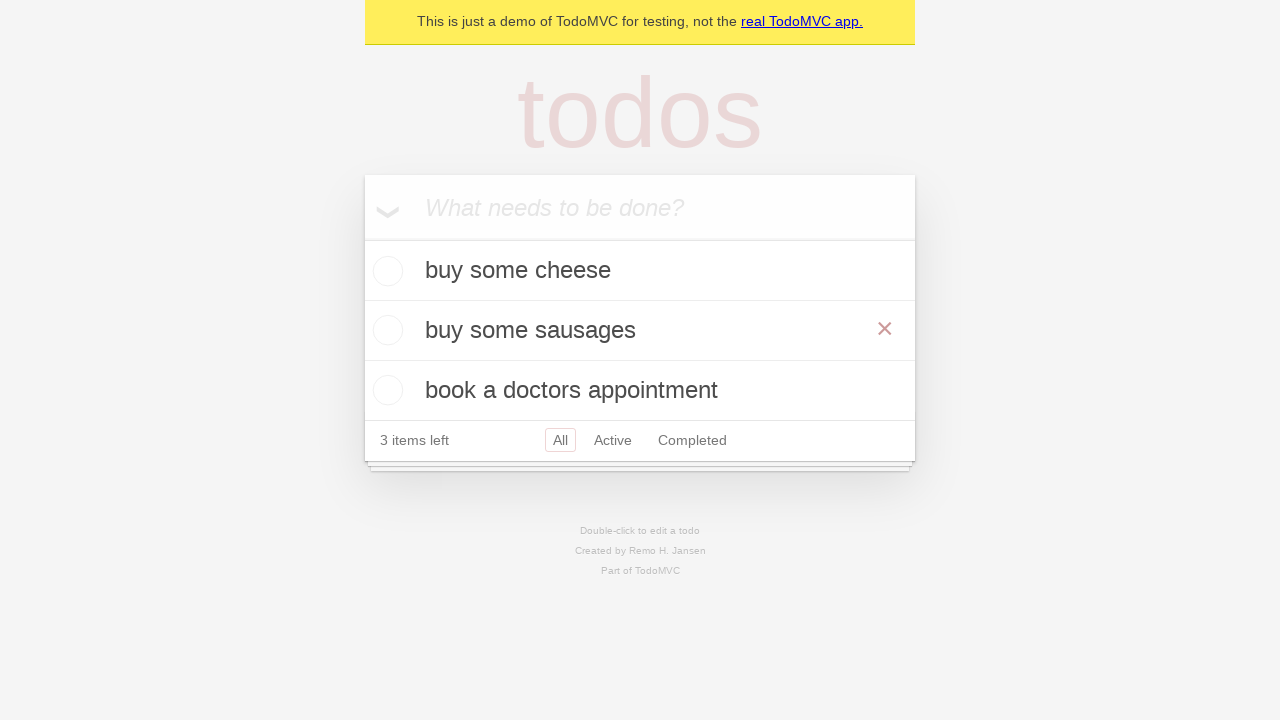

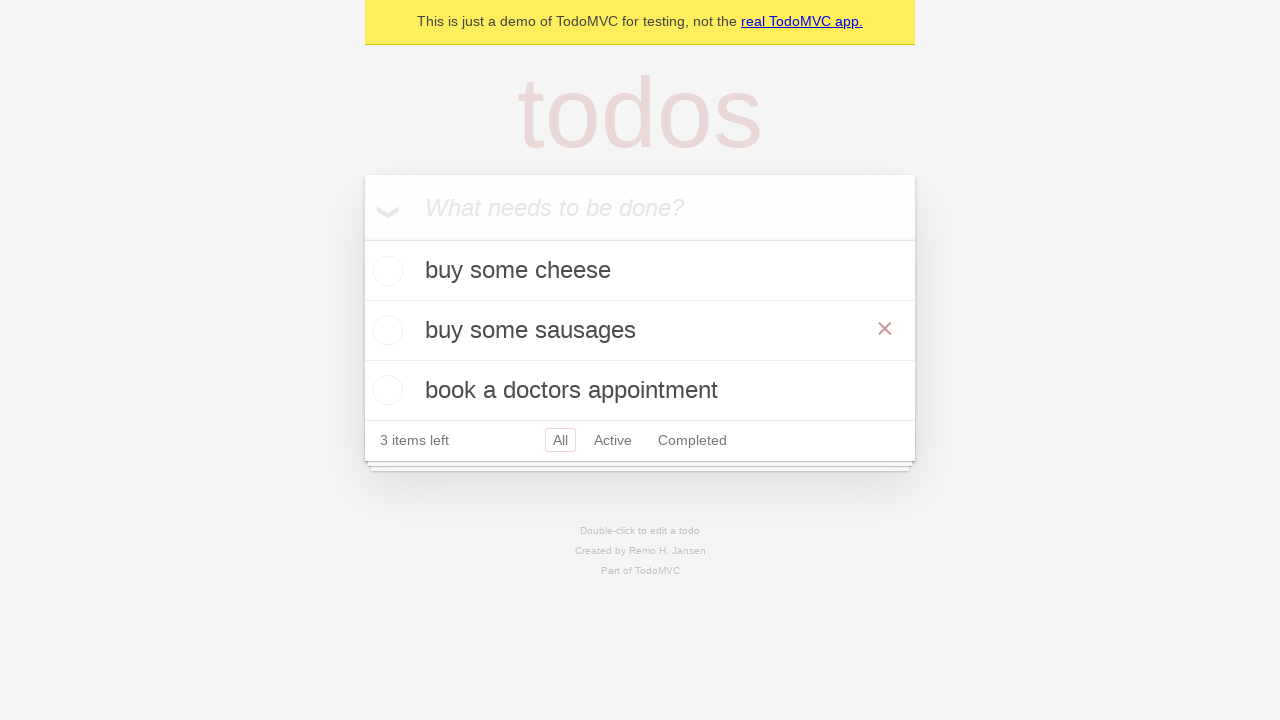